Tests a math exercise page by reading two numbers, calculating their sum, selecting the sum from a dropdown, and submitting the form

Starting URL: http://suninjuly.github.io/selects2.html

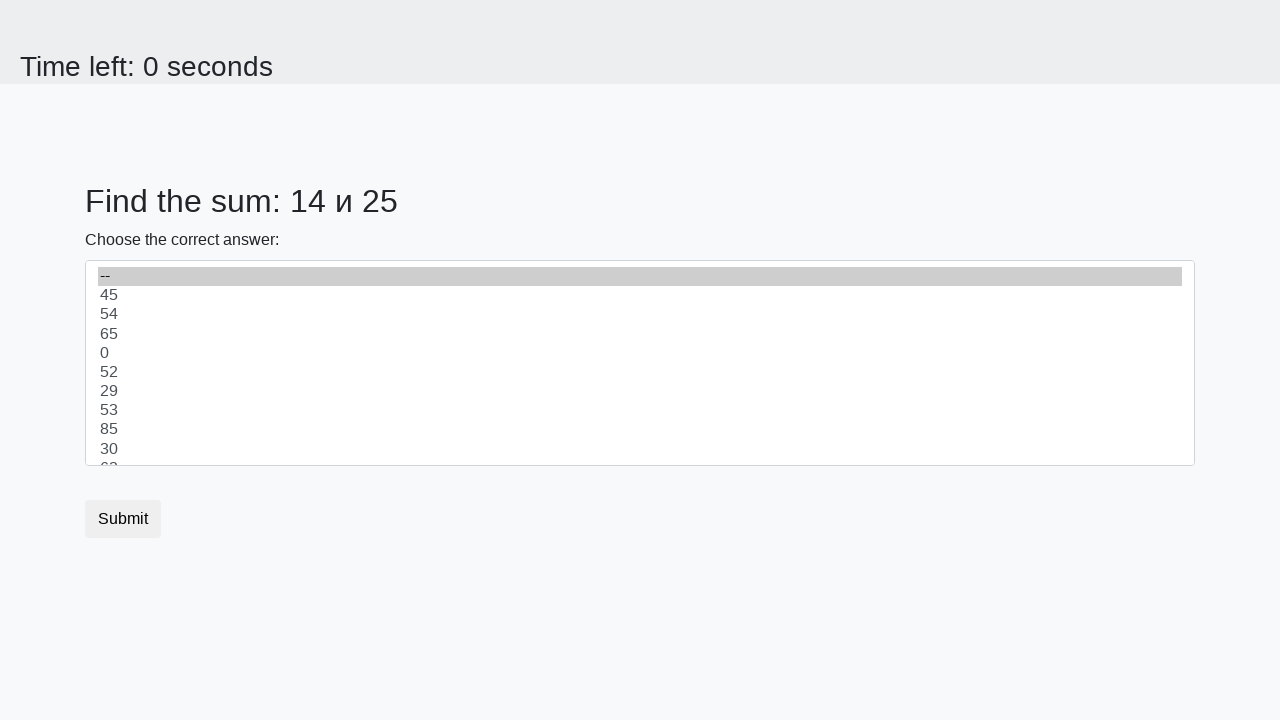

Retrieved first number from #num1 element
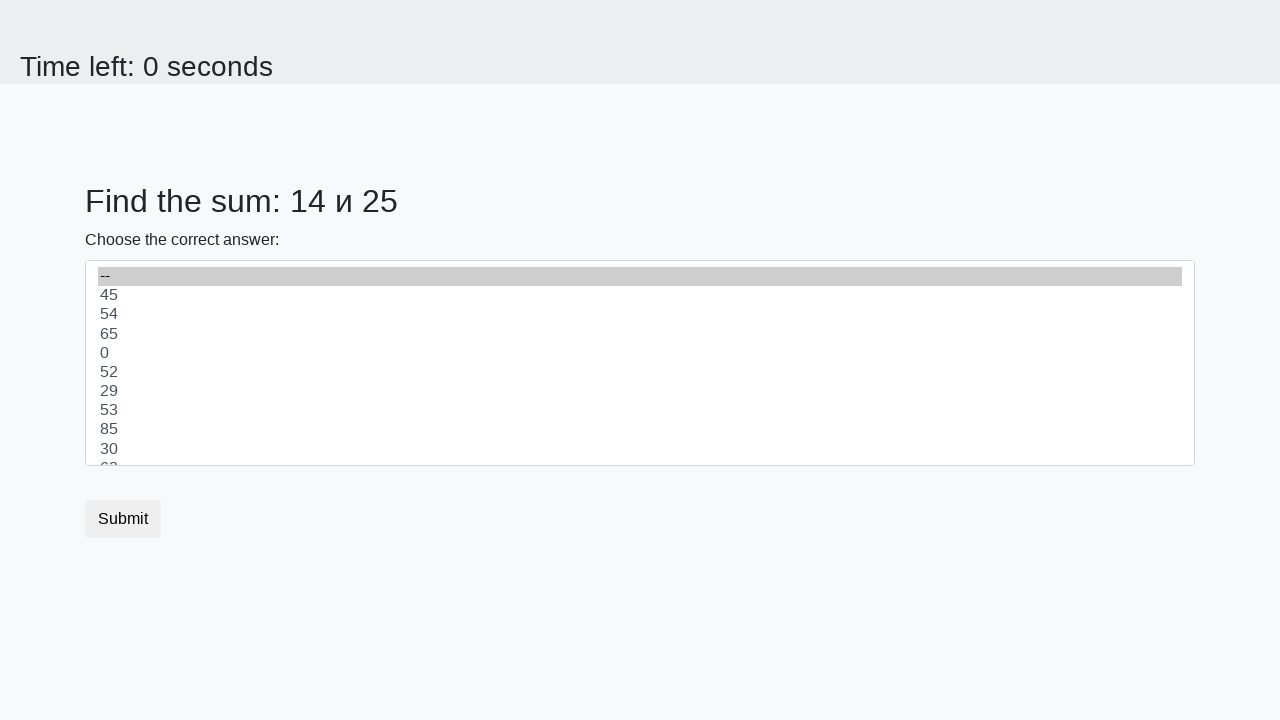

Retrieved second number from #num2 element
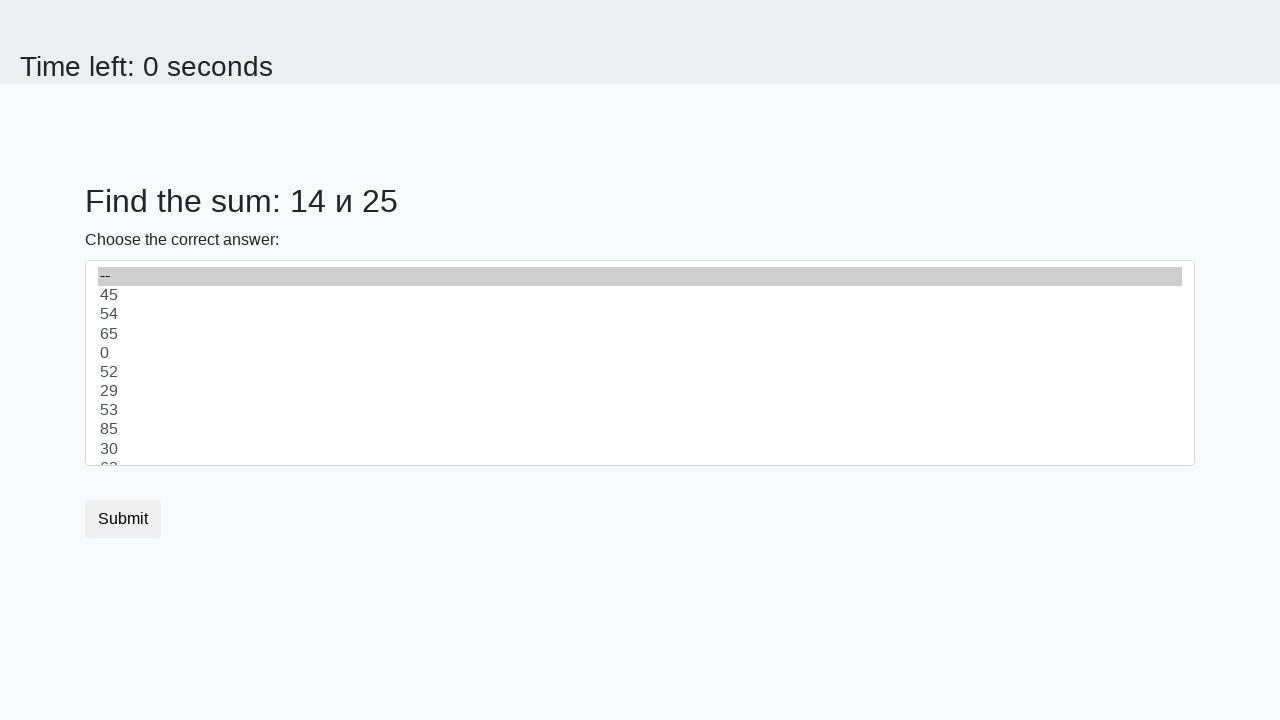

Calculated sum of 14 + 25 = 39
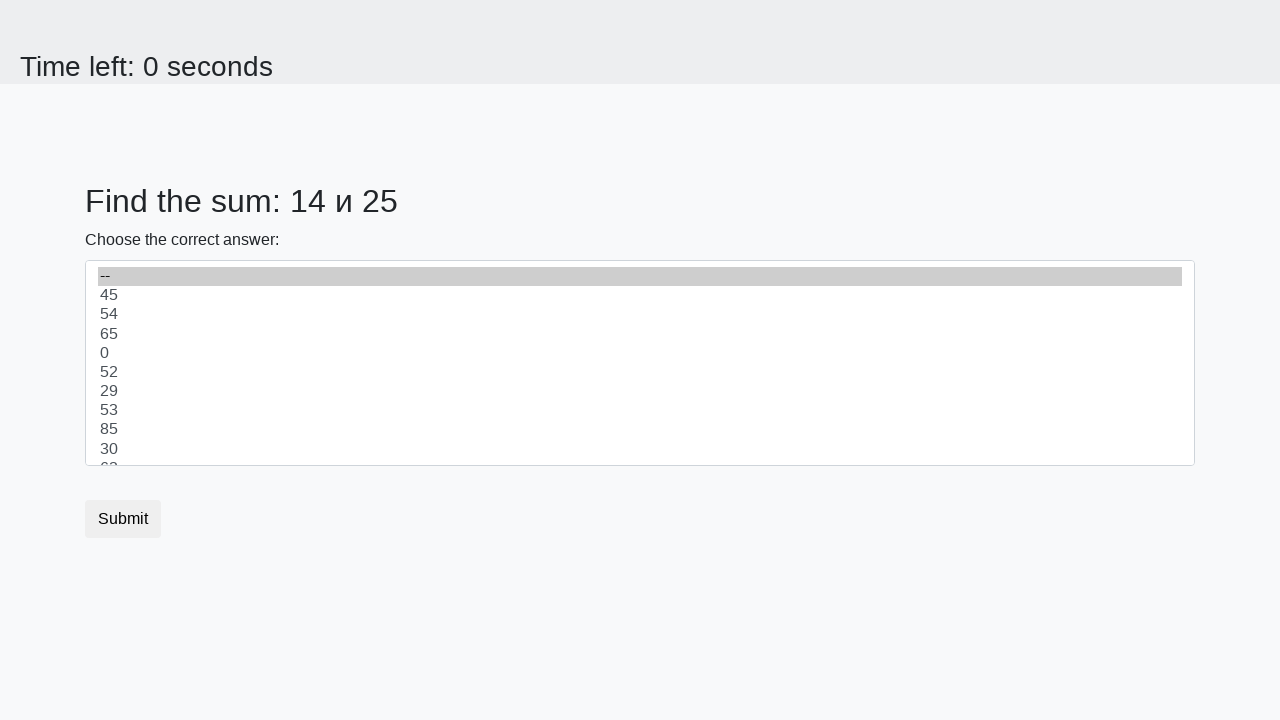

Selected value 39 from dropdown on select
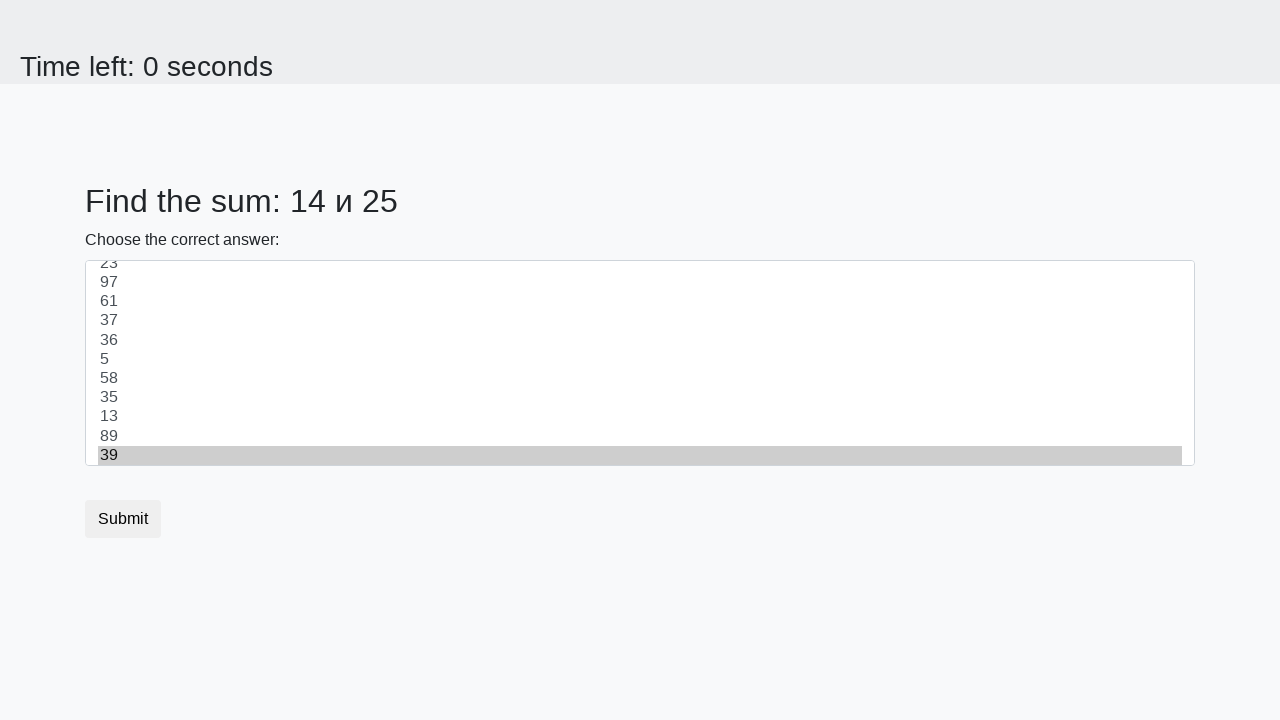

Clicked submit button to complete the exercise at (123, 519) on button[type='submit']
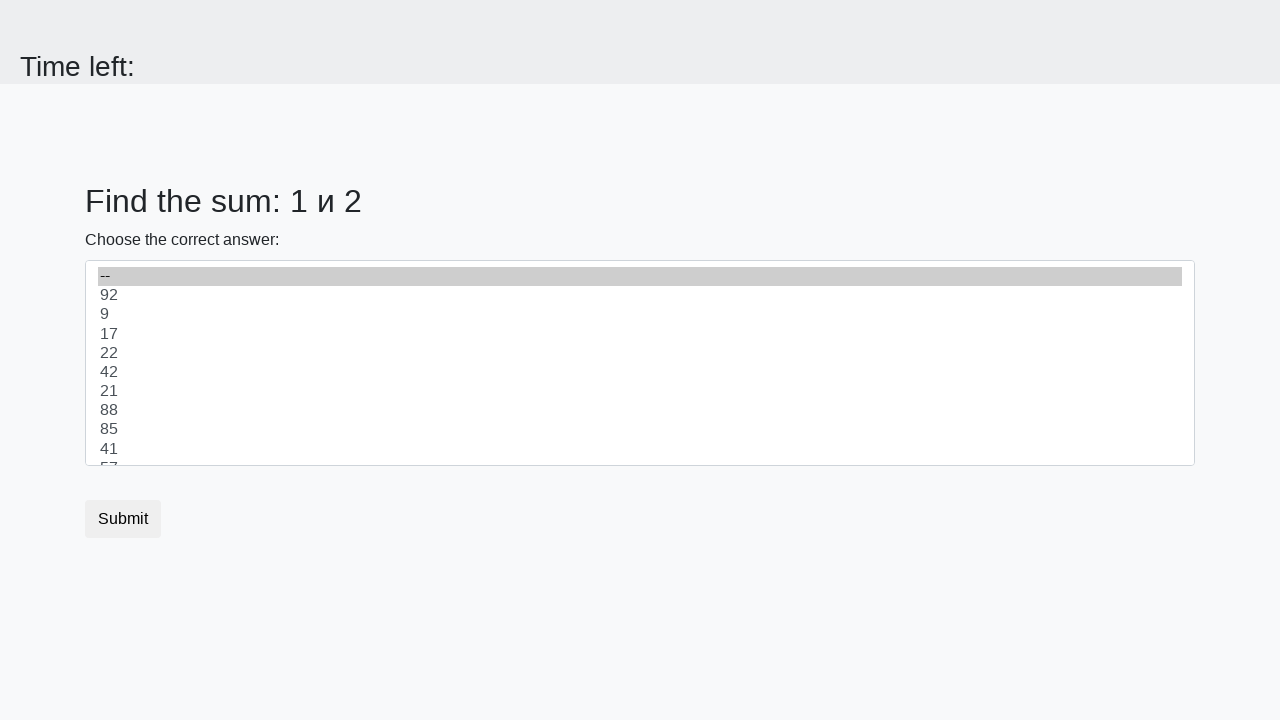

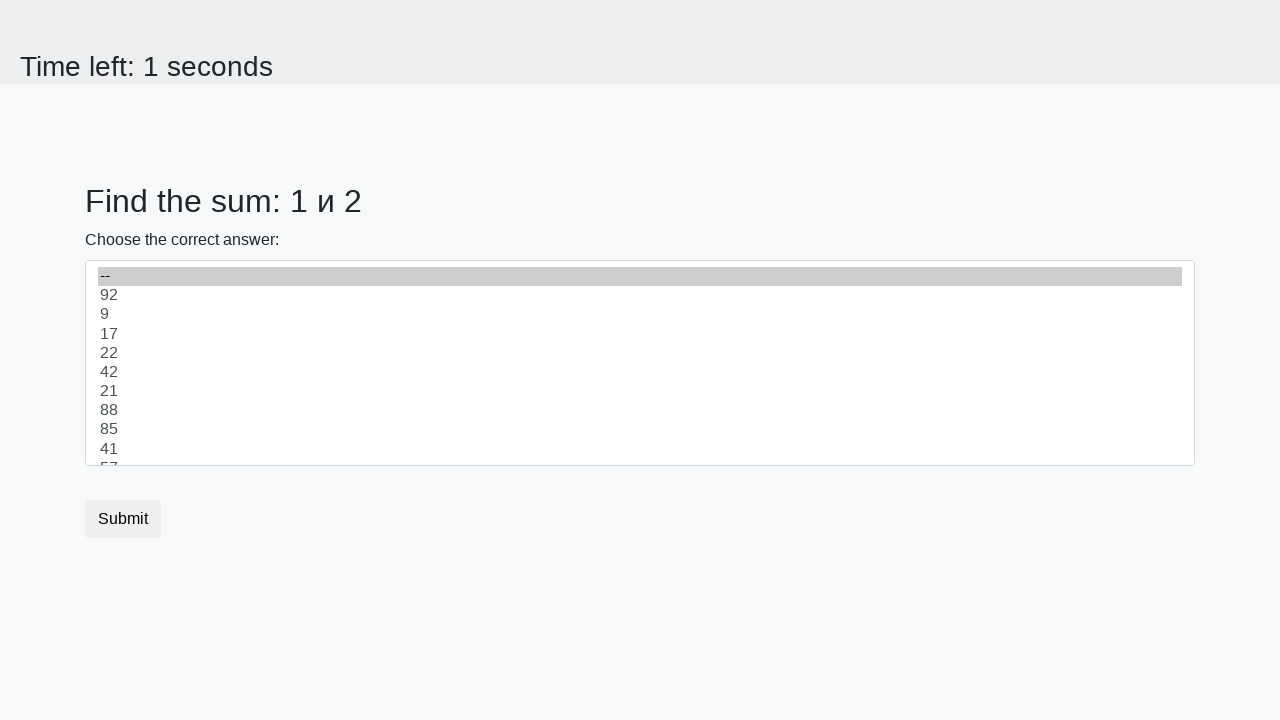